Navigates to Panama's National Lottery website and verifies that lottery result containers with draw numbers, dates, and prize information are displayed.

Starting URL: https://www.lnb.gob.pa/

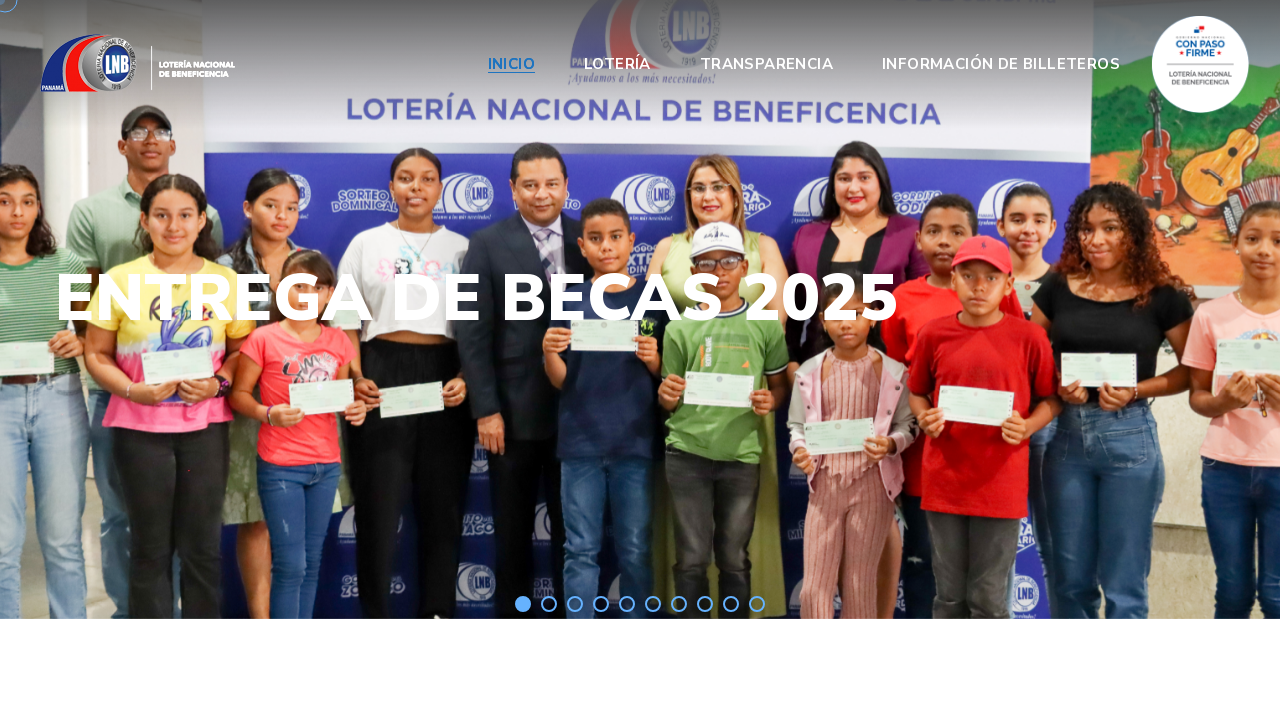

Waited for lottery result containers to load
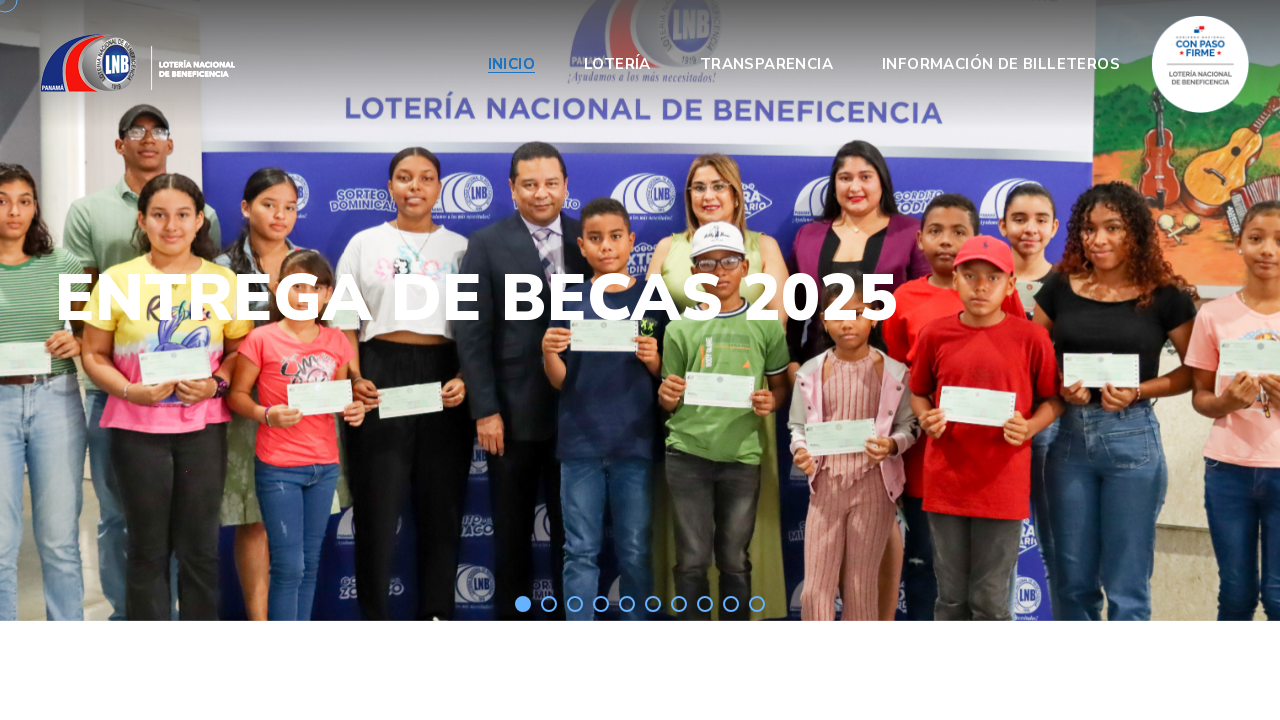

Verified draw number elements are present
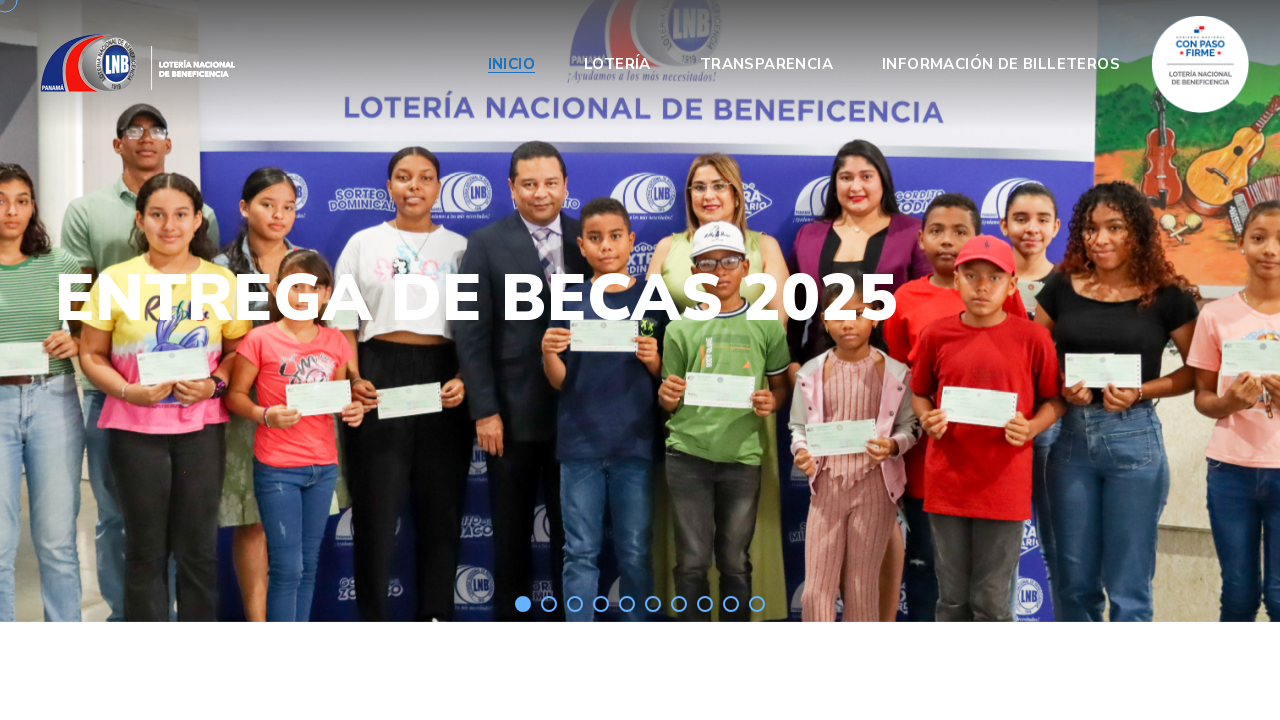

Verified date elements are present
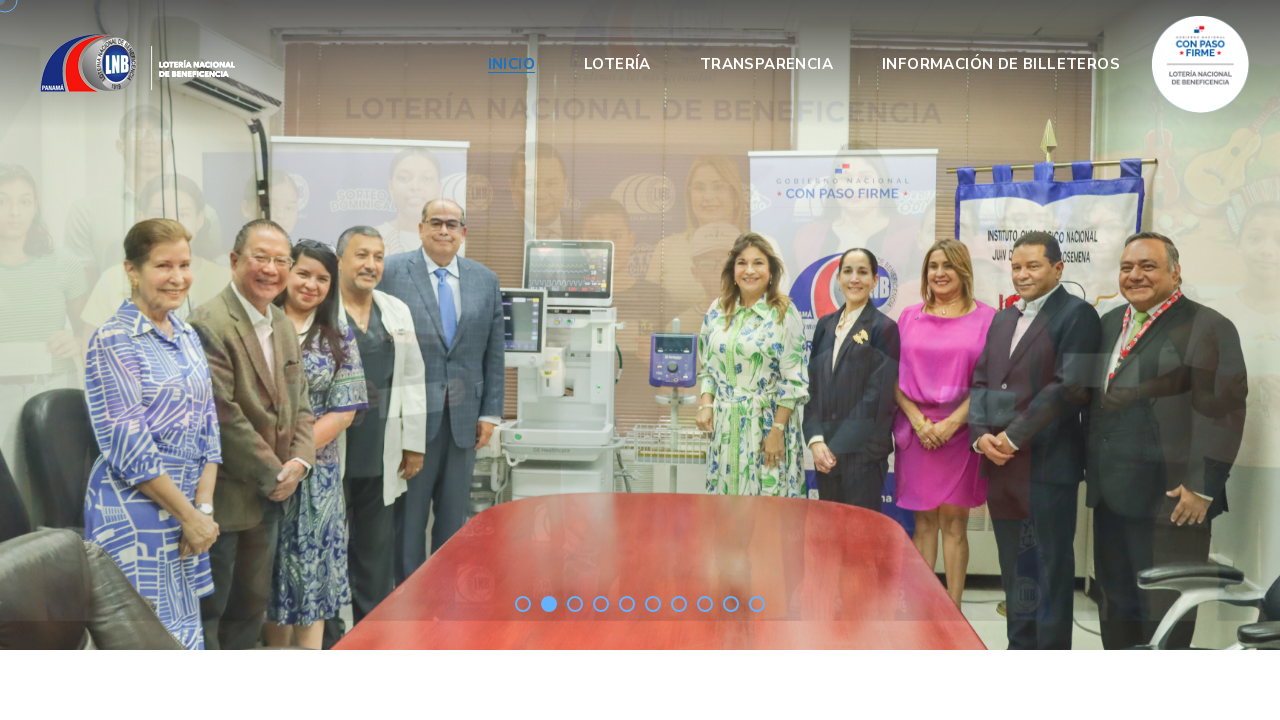

Verified prize number elements are present
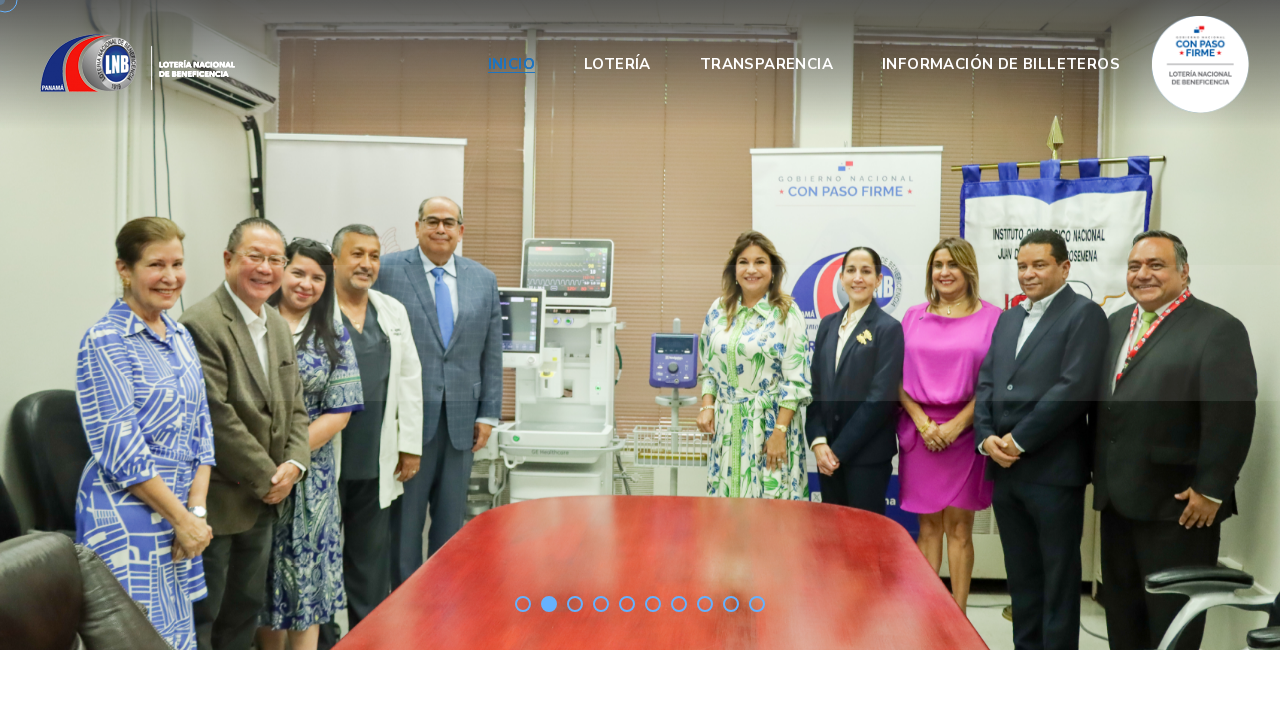

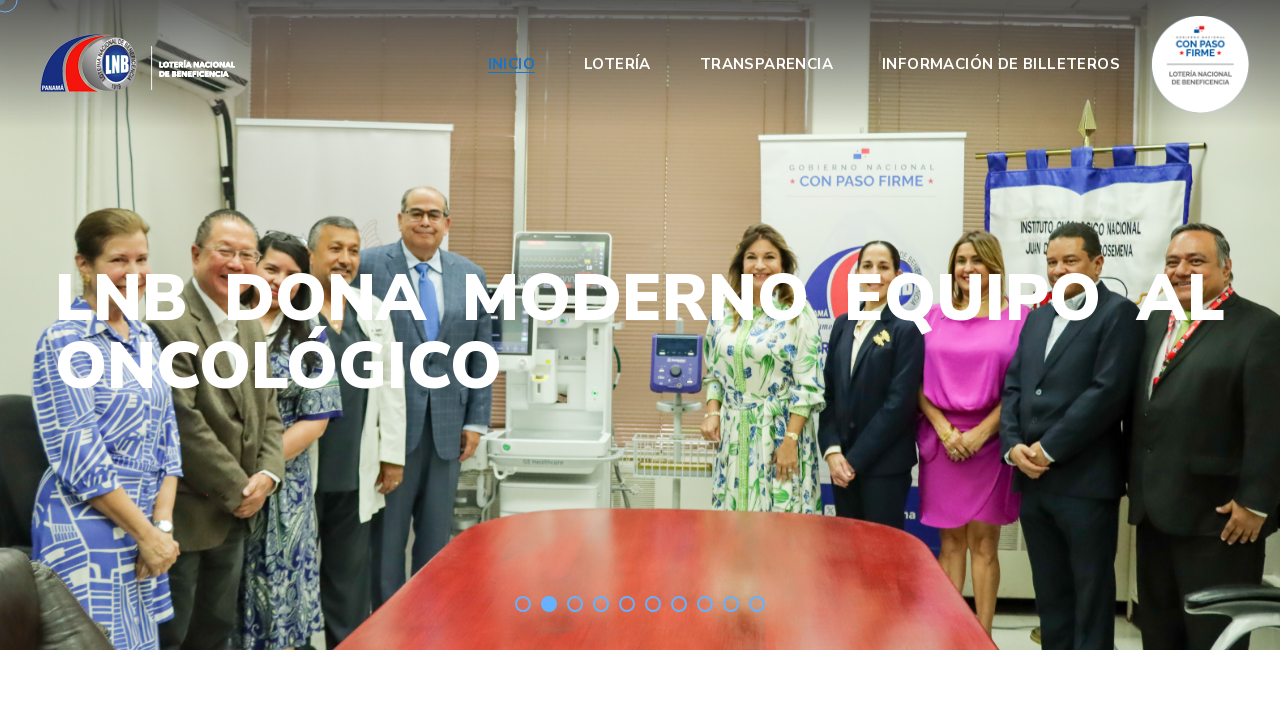